Tests iframe interaction by switching to an iframe and entering text in an editor

Starting URL: https://www.lambdatest.com/selenium-playground/iframe-demo/

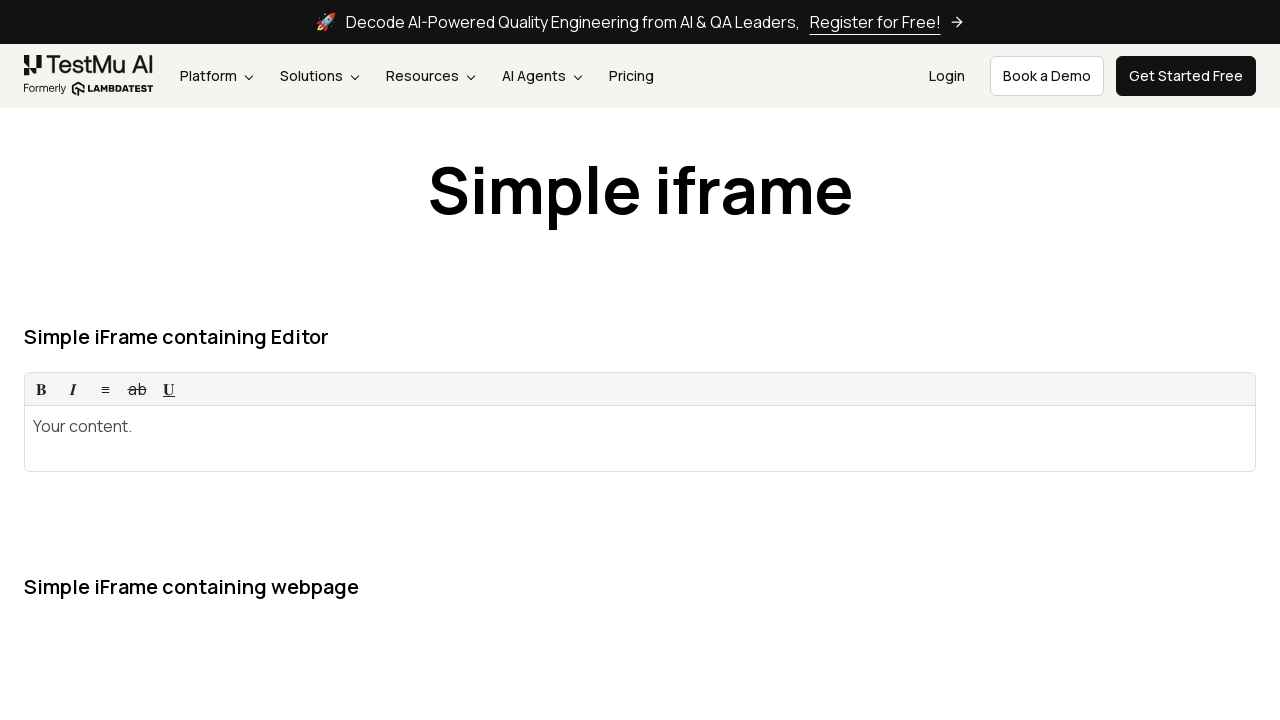

Navigated to iframe demo page
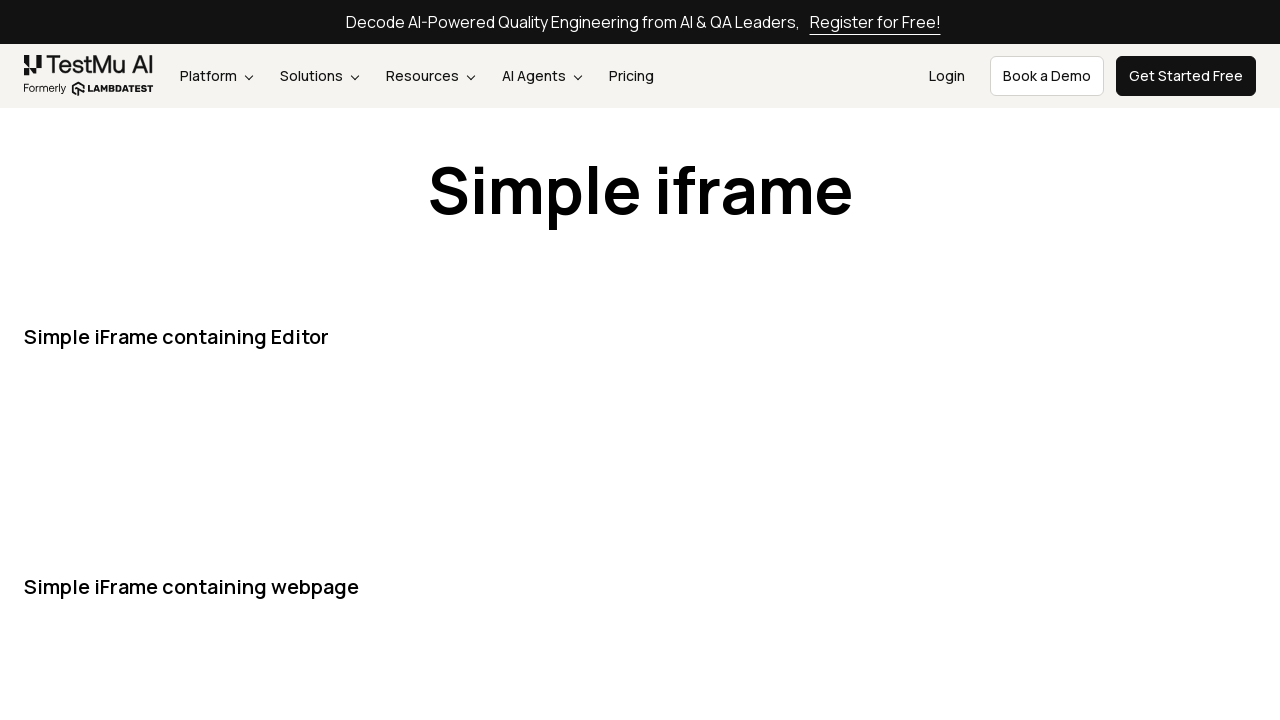

Located iframe with id 'iFrame1'
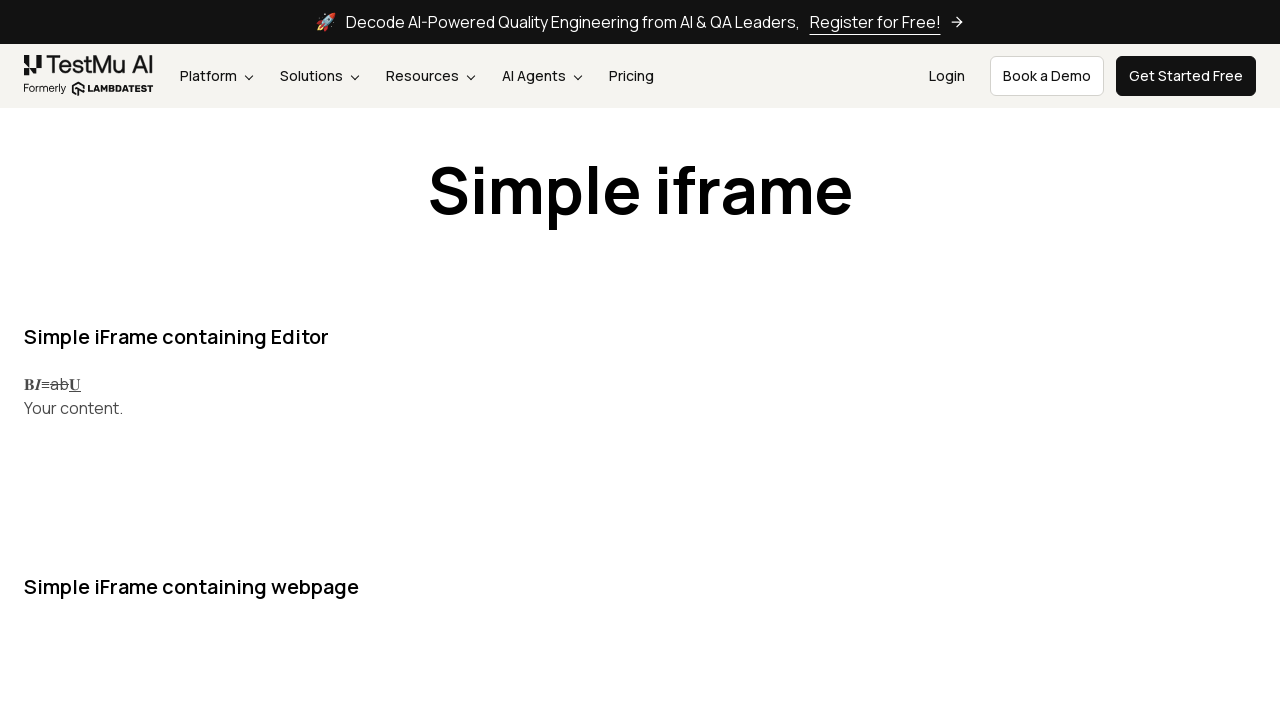

Located editor element within iframe
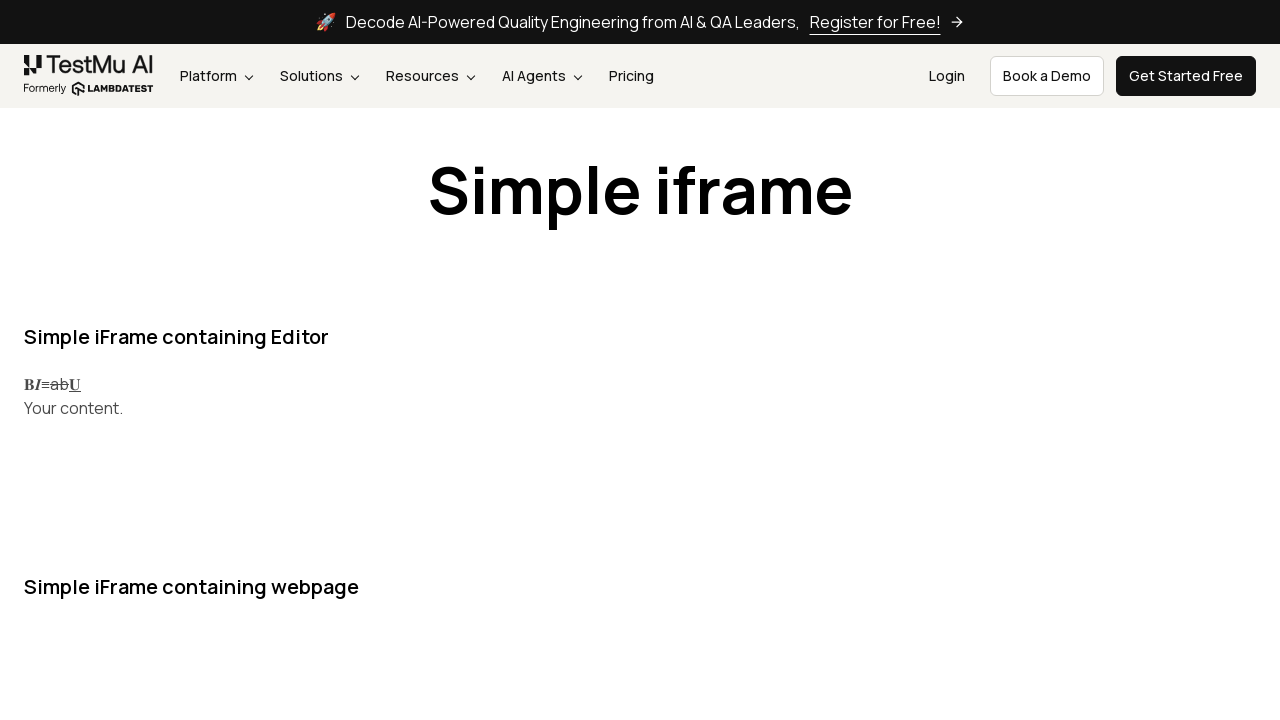

Cleared editor content on #iFrame1 >> internal:control=enter-frame >> div[class='rsw-ce']
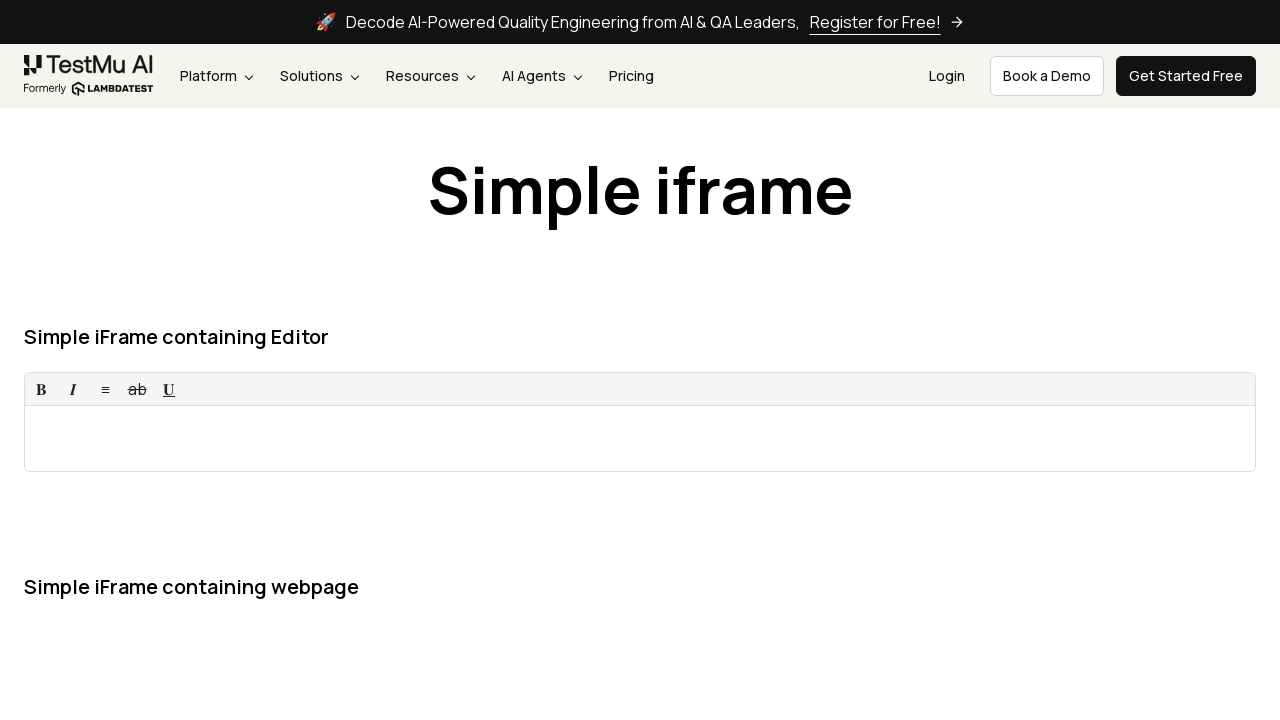

Entered text 'whatsup!' in the iframe editor on #iFrame1 >> internal:control=enter-frame >> div[class='rsw-ce']
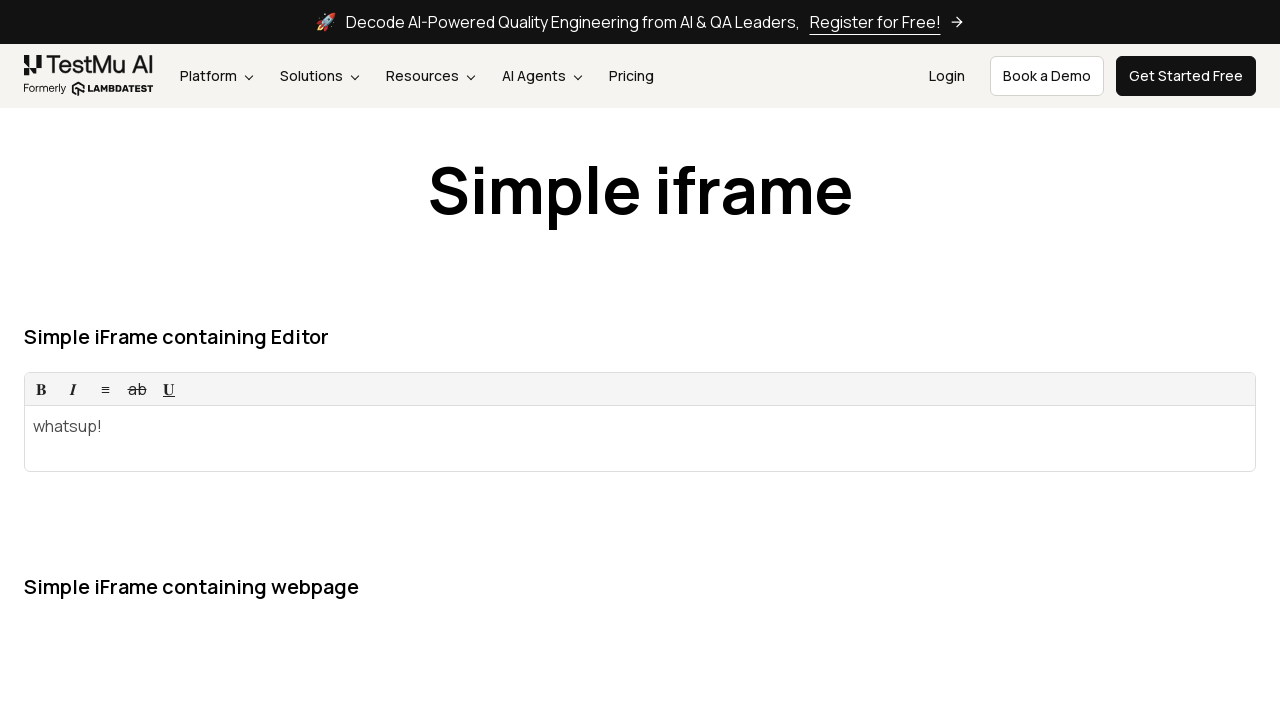

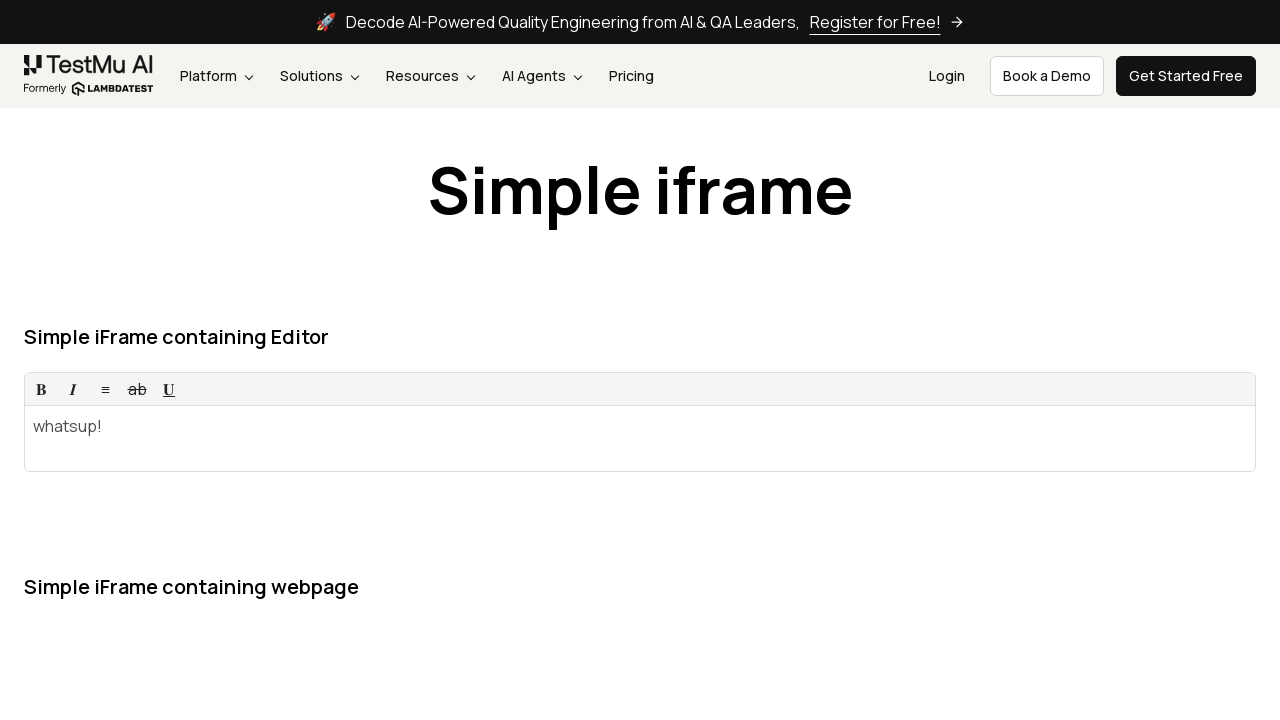